Tests dynamic loading of hidden elements by clicking a button and waiting for the element to become visible

Starting URL: http://the-internet.herokuapp.com/dynamic_loading/1

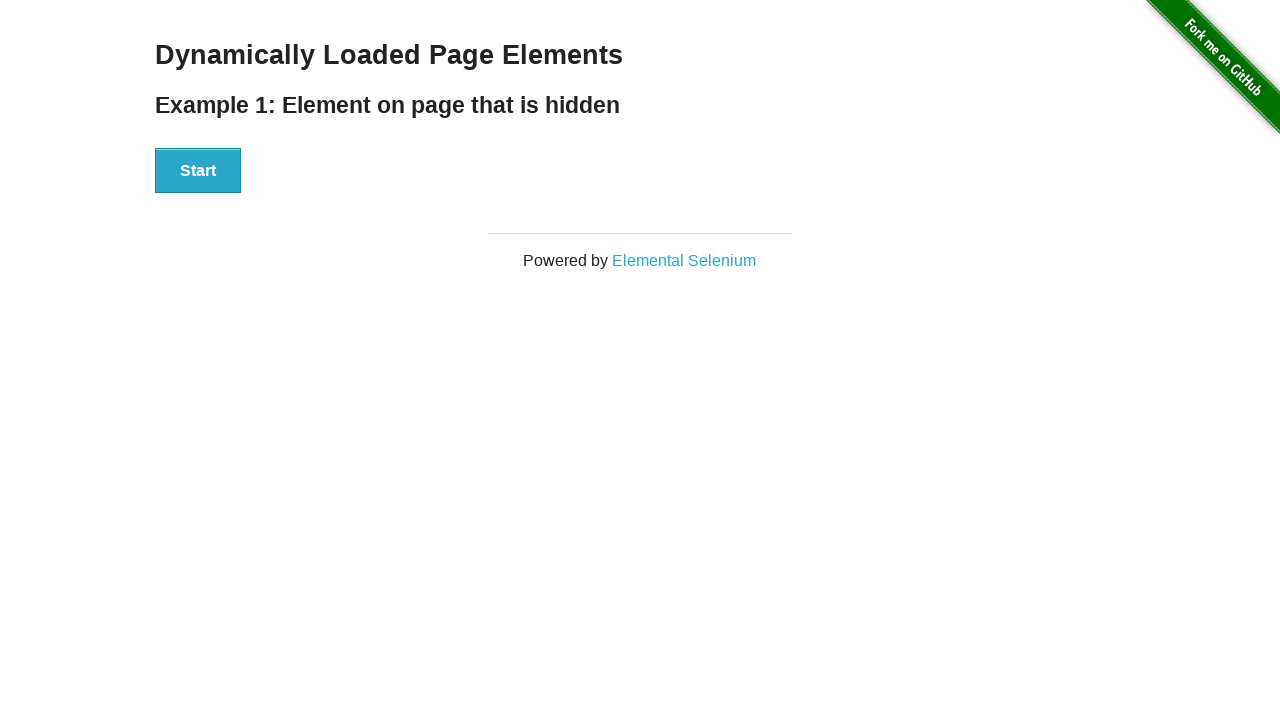

Clicked start button to trigger dynamic loading at (198, 171) on #start > button
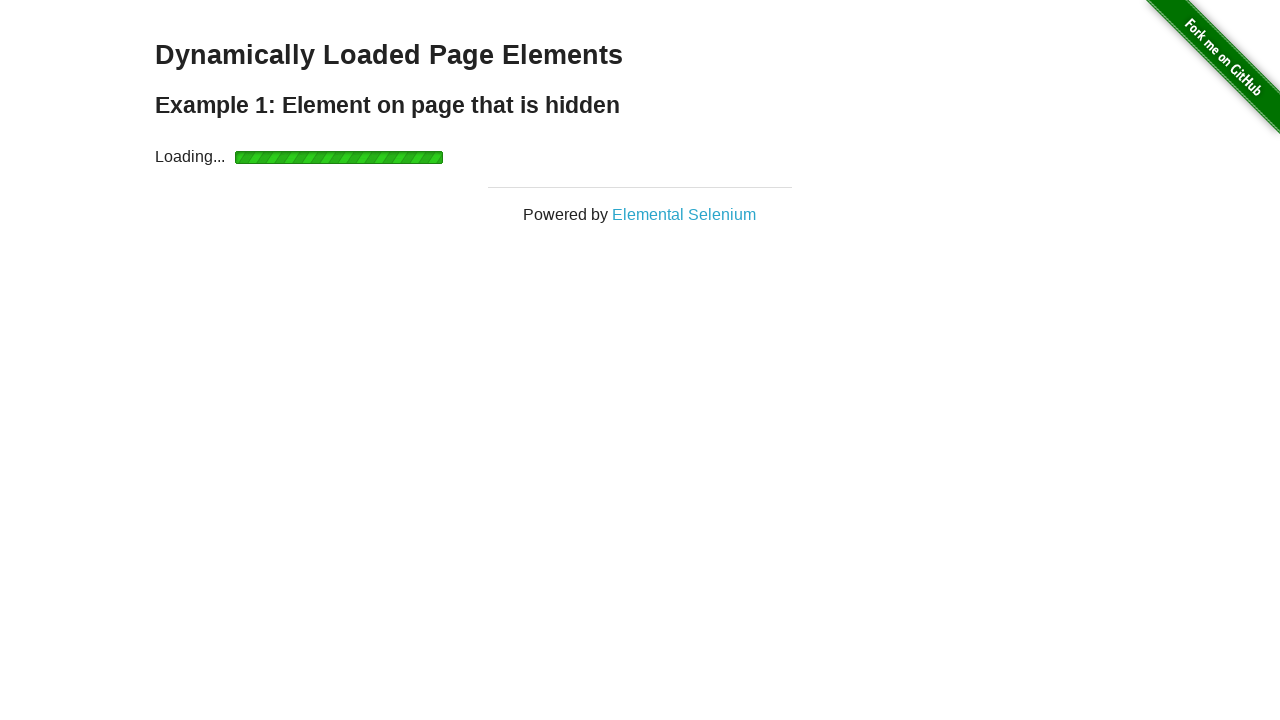

Waited for dynamically loaded element to become visible
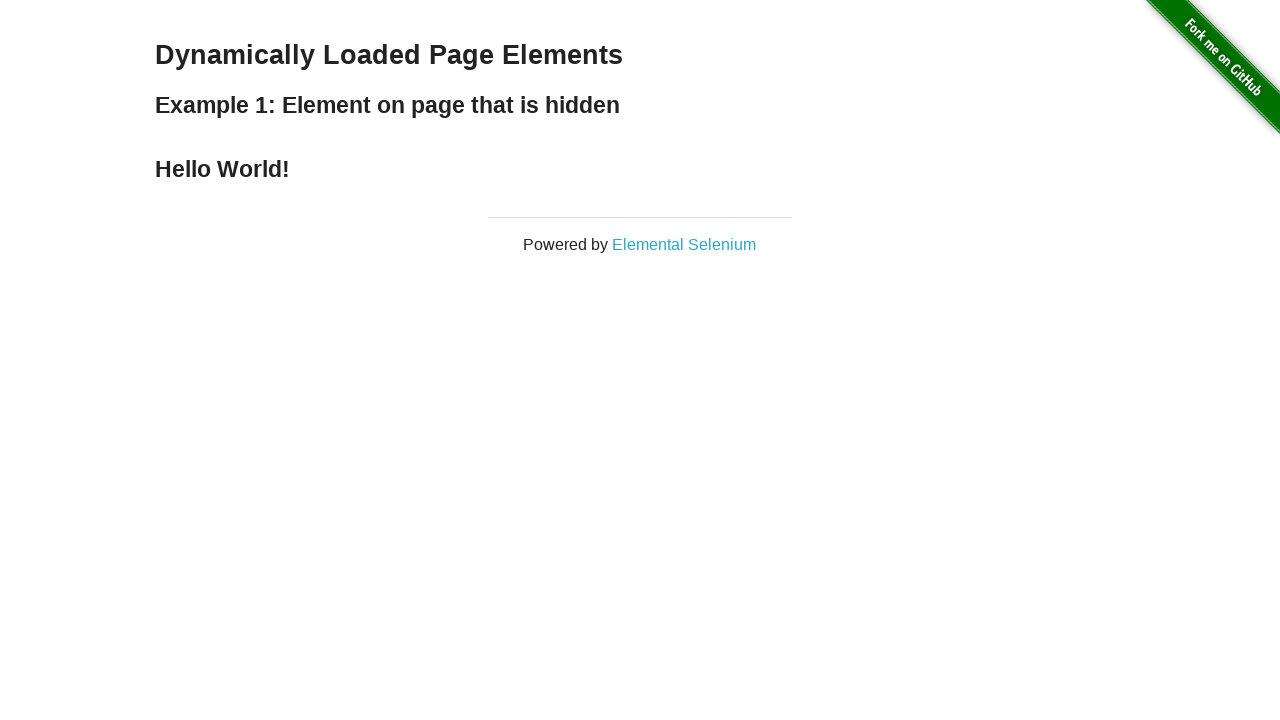

Verified that the element text content is 'Hello World!'
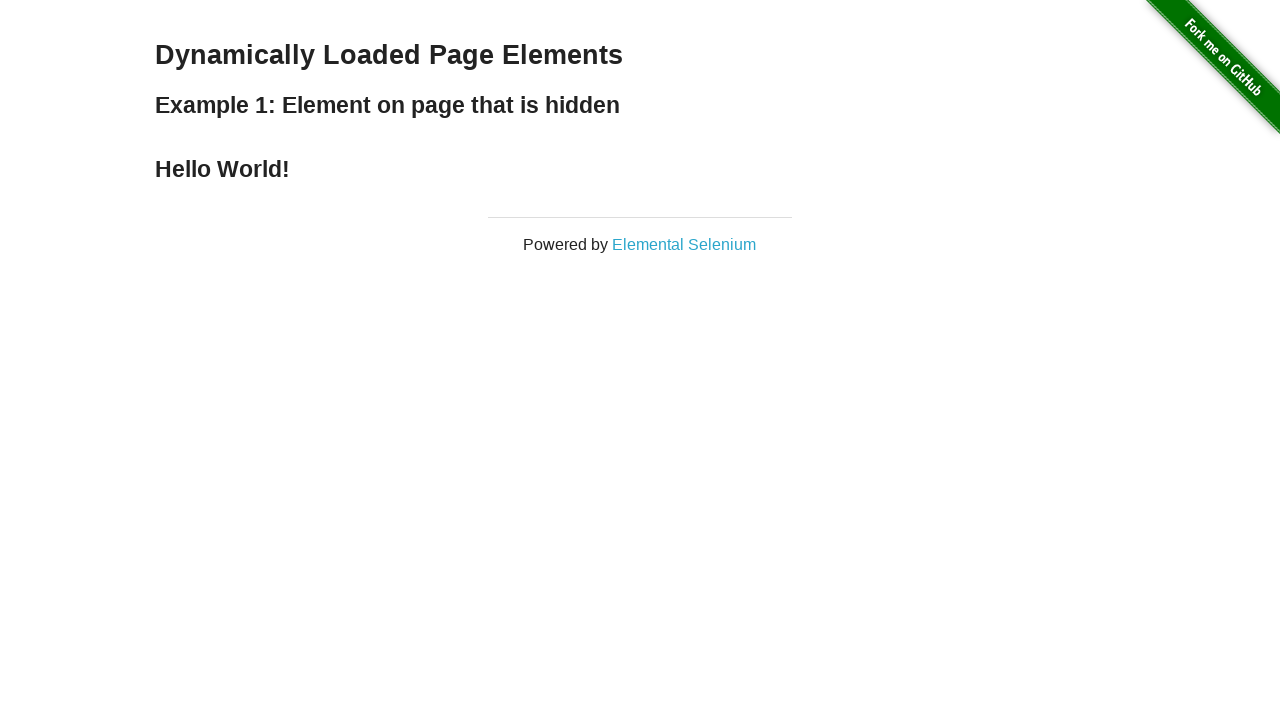

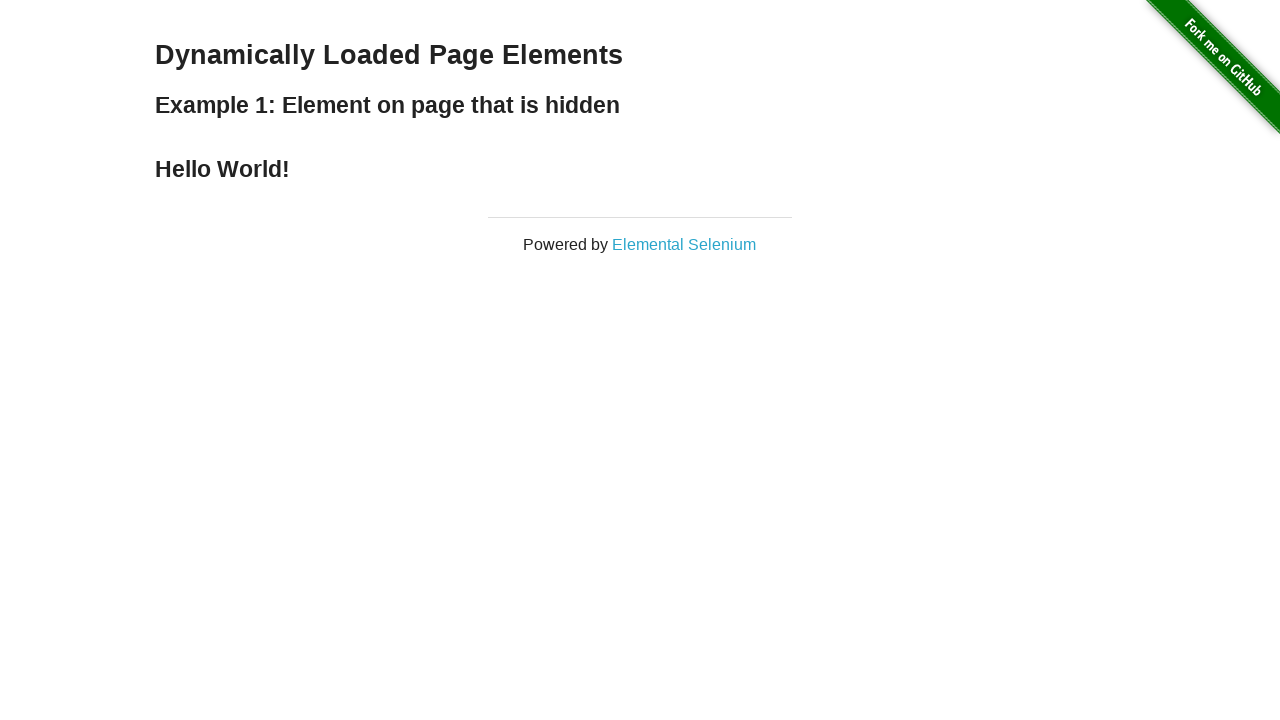